Opens a link that creates a new window, extracts an email address from the child window, then switches back to the parent window and fills the username field with the extracted email

Starting URL: https://rahulshettyacademy.com/loginpagePractise/

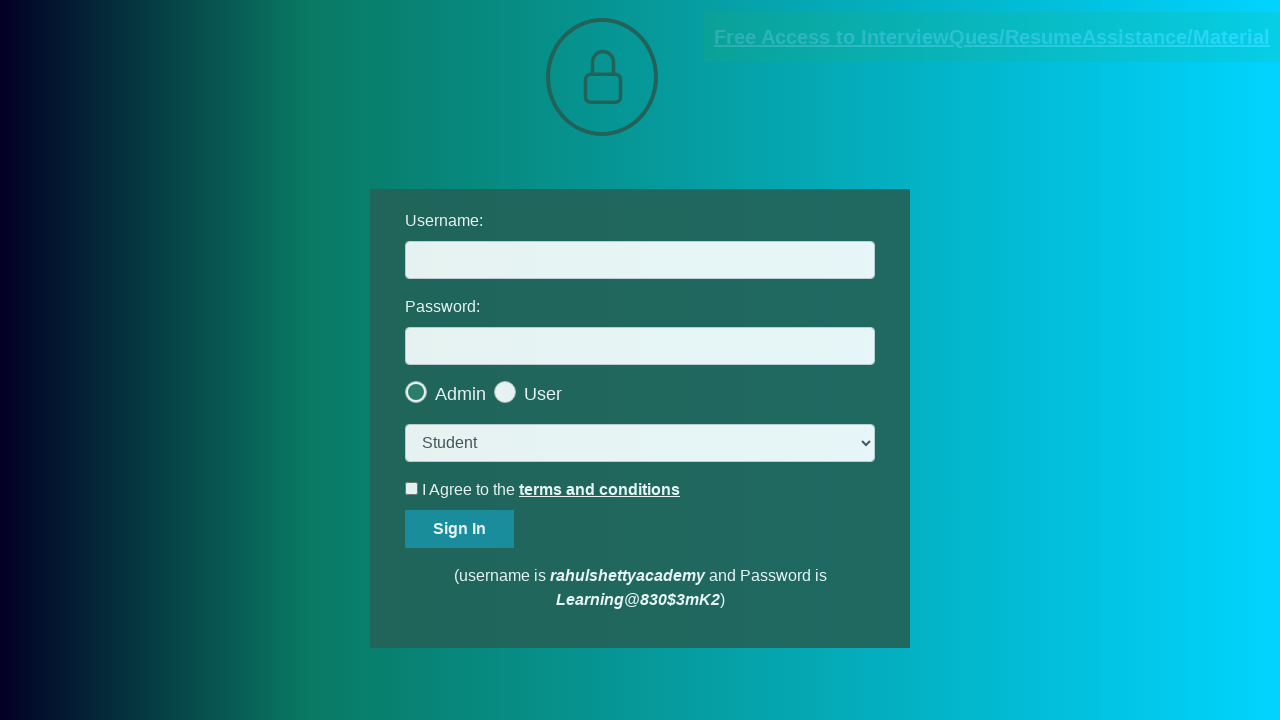

Clicked blinking text link to open new window at (992, 37) on .blinkingText
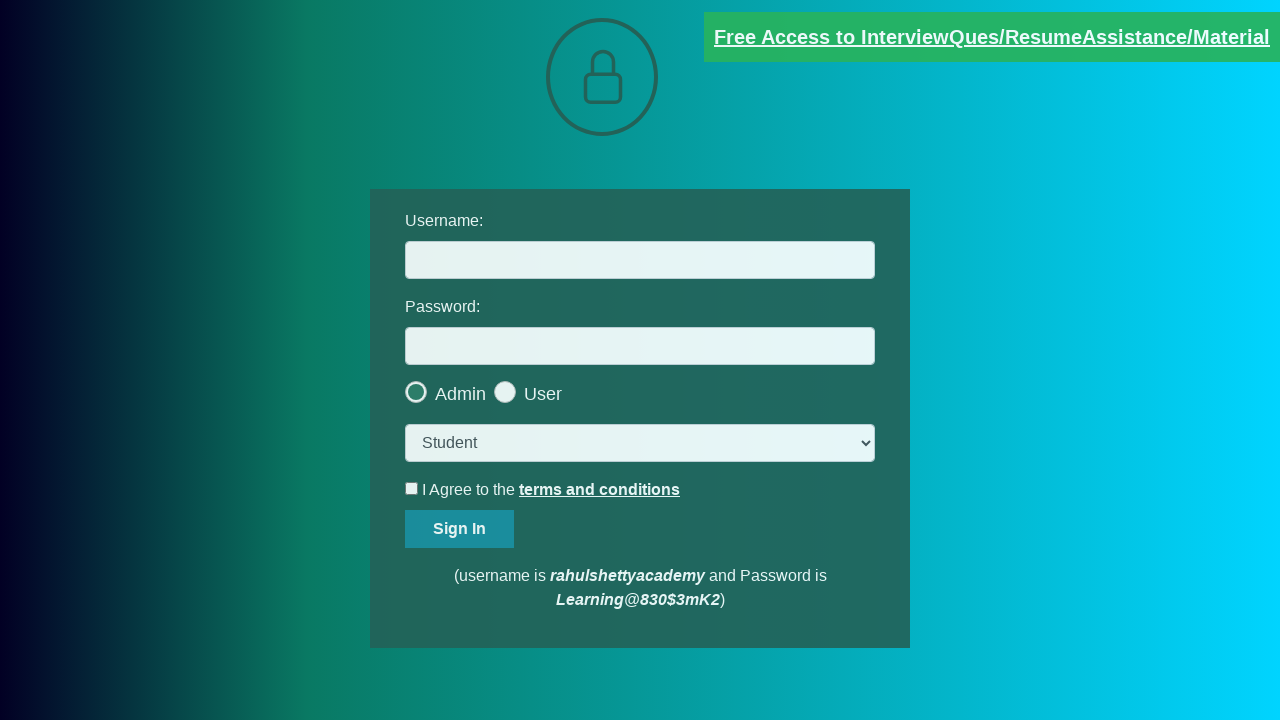

New window opened and captured
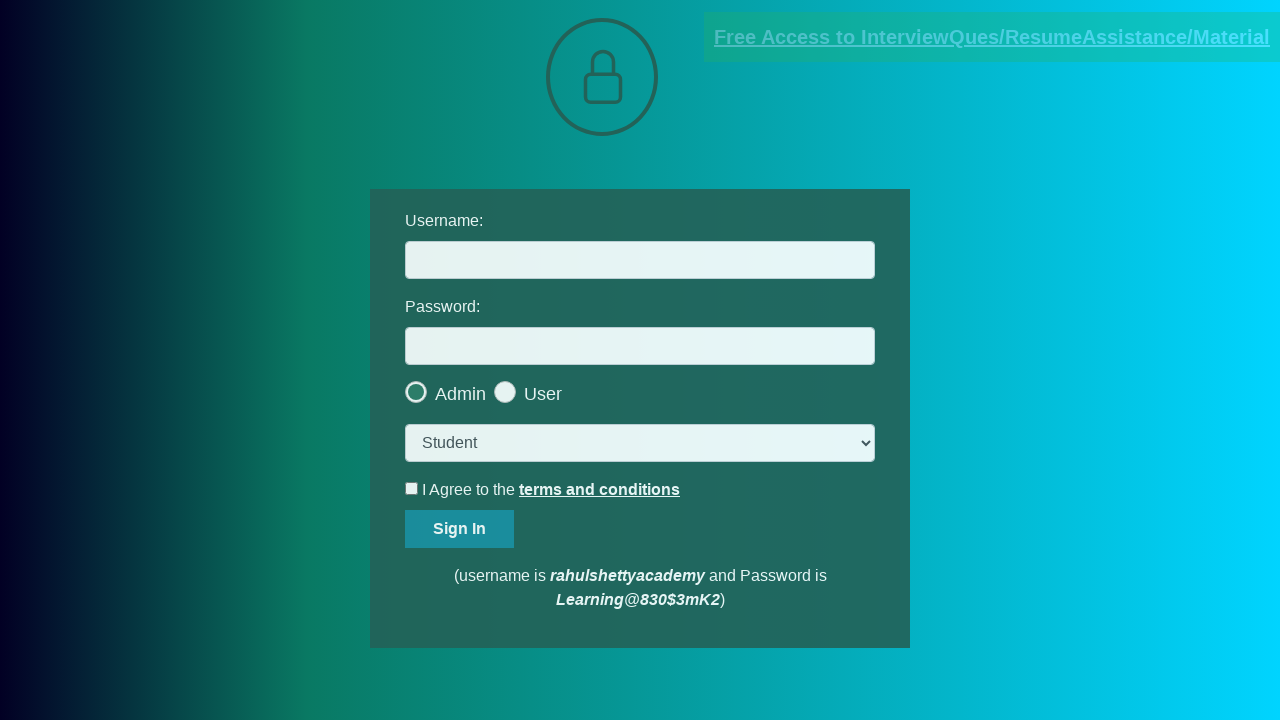

Extracted text content from red paragraph in new window
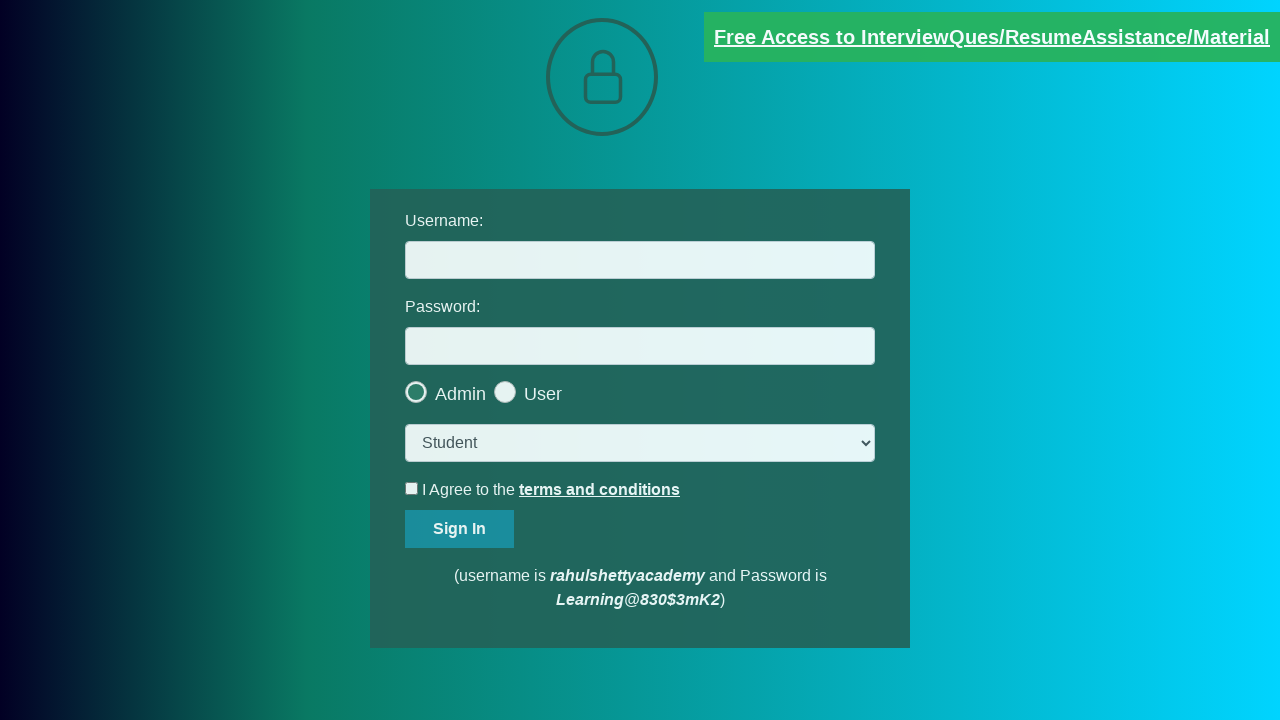

Parsed email address from text: mentor@rahulshettyacademy.com
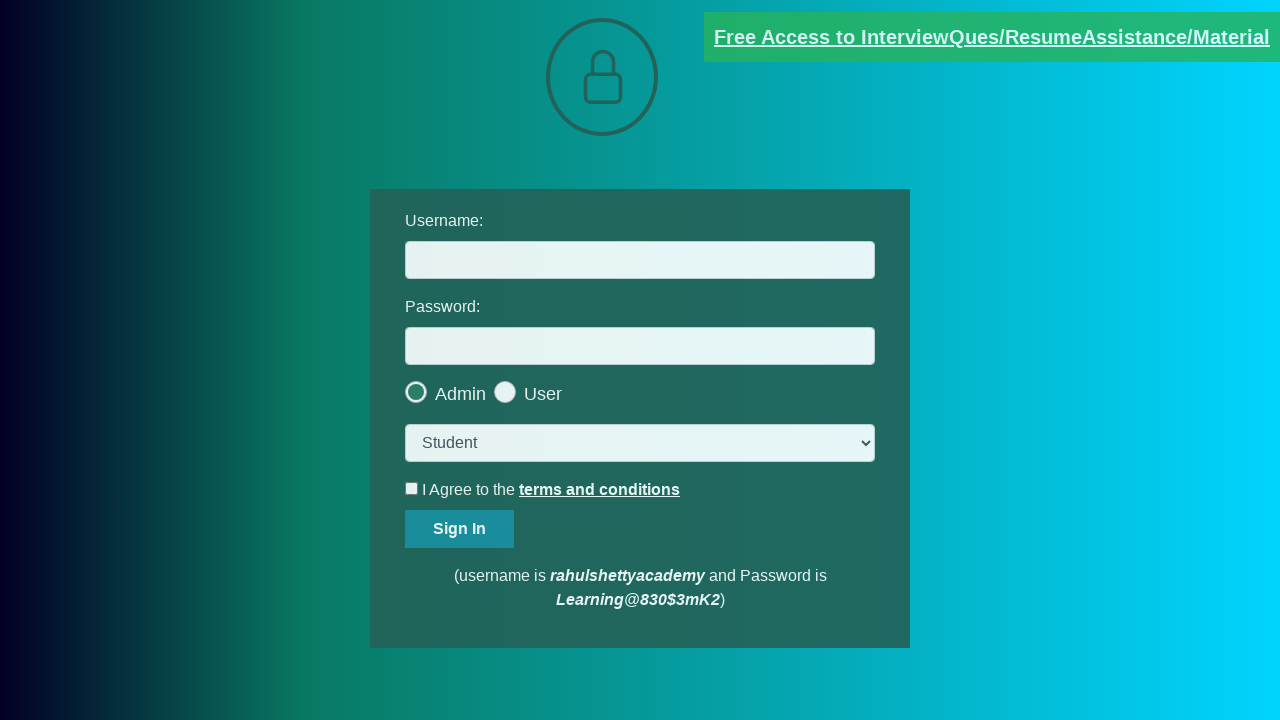

Switched back to parent window
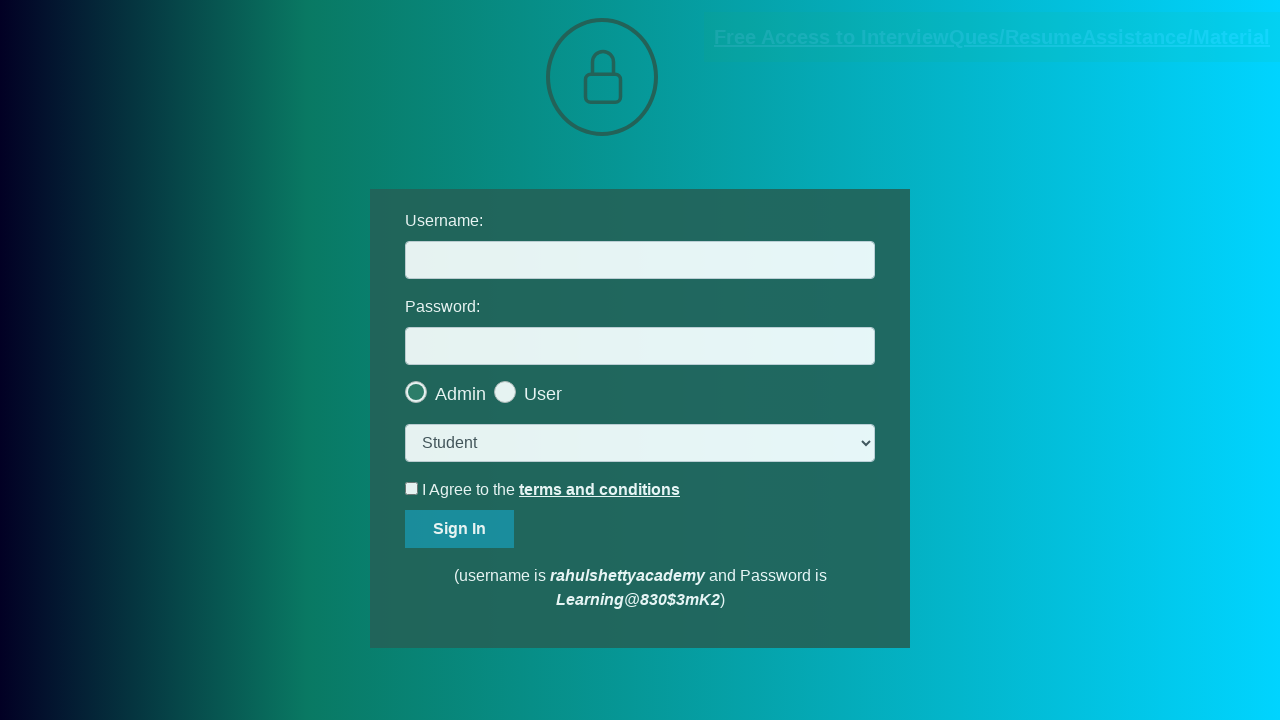

Filled username field with extracted email: mentor@rahulshettyacademy.com on #username
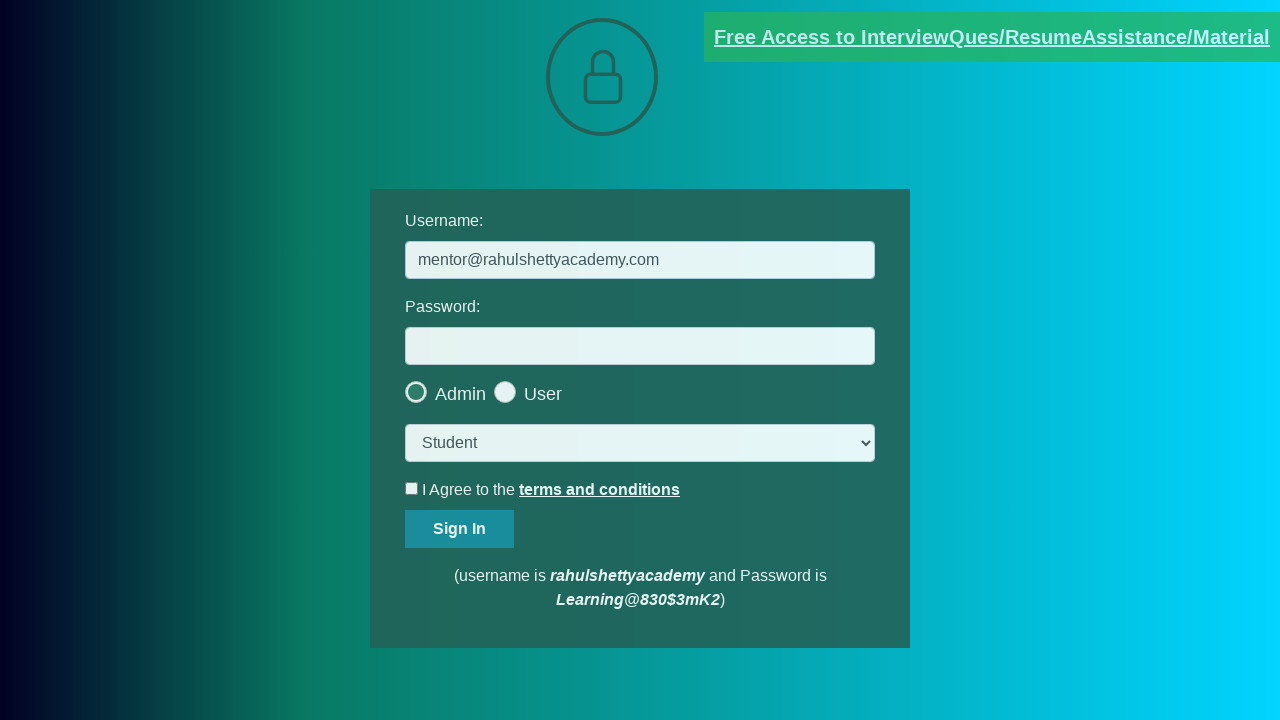

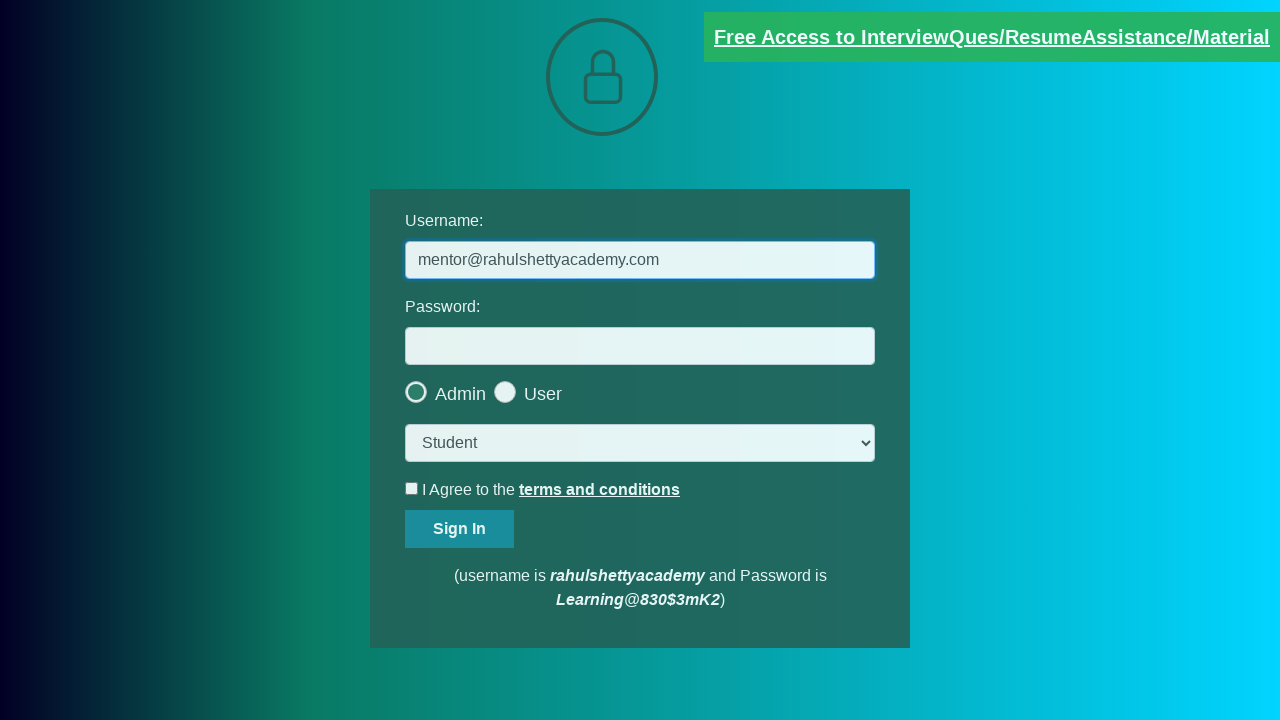